Tests table sorting functionality and searches for a specific item across multiple pages with pagination

Starting URL: https://rahulshettyacademy.com/seleniumPractise/#/offers

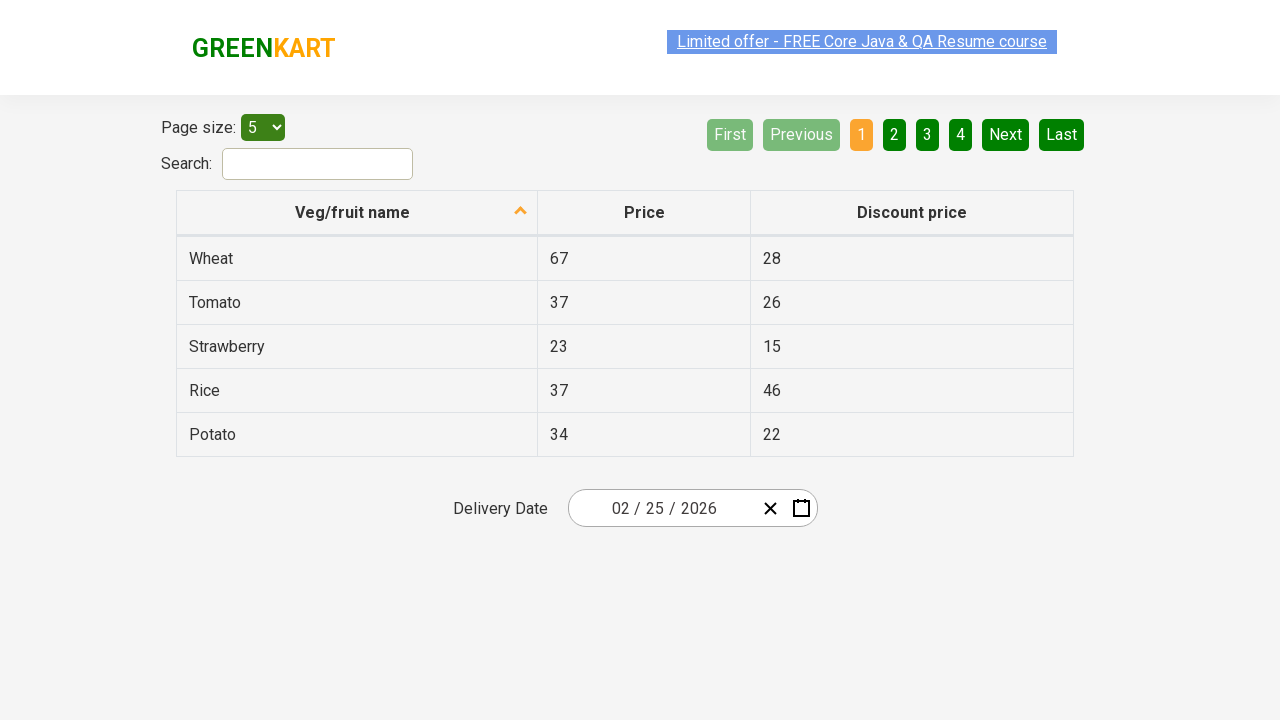

Clicked first column header to sort table at (357, 213) on xpath=//tr//th[1]
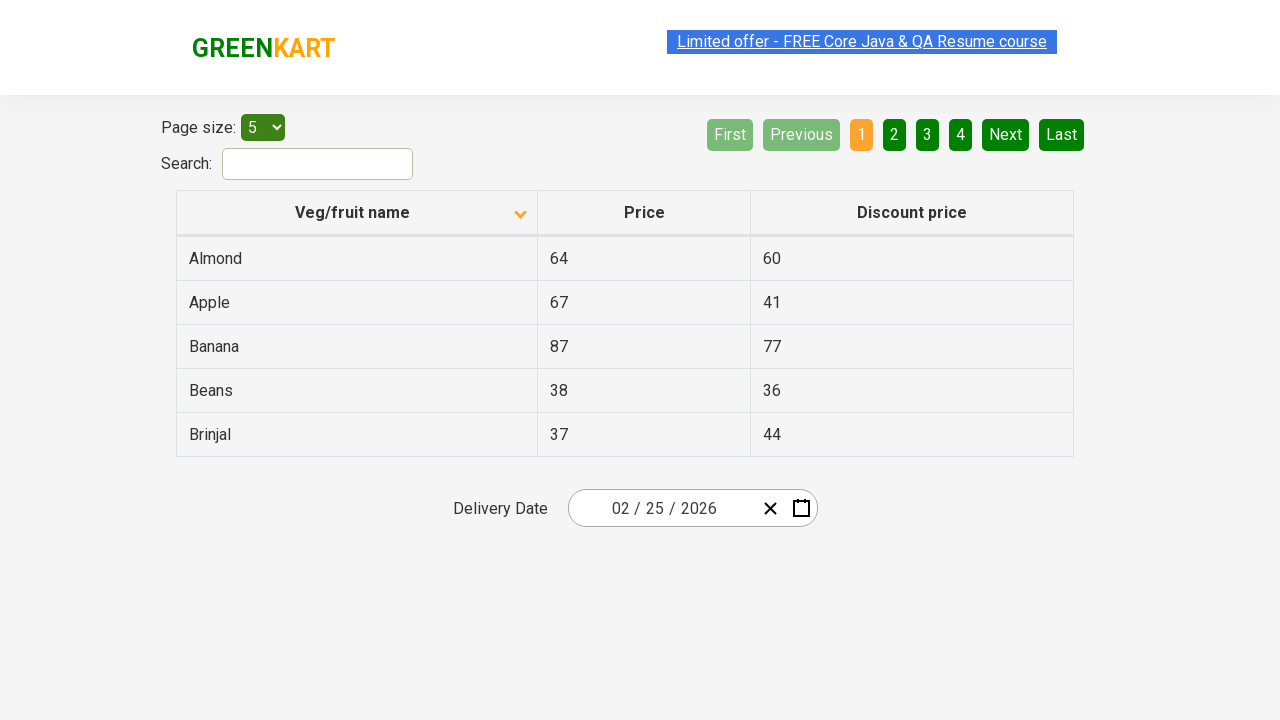

Table loaded with first column data
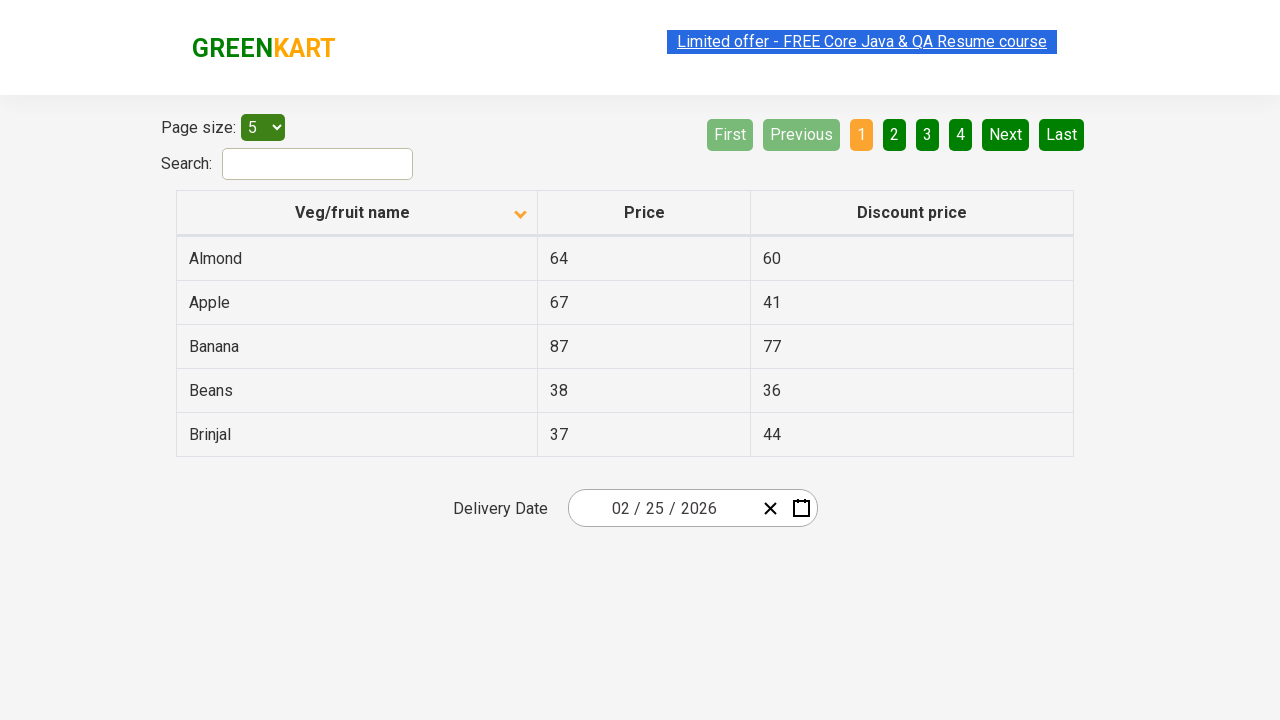

Retrieved all elements from first column
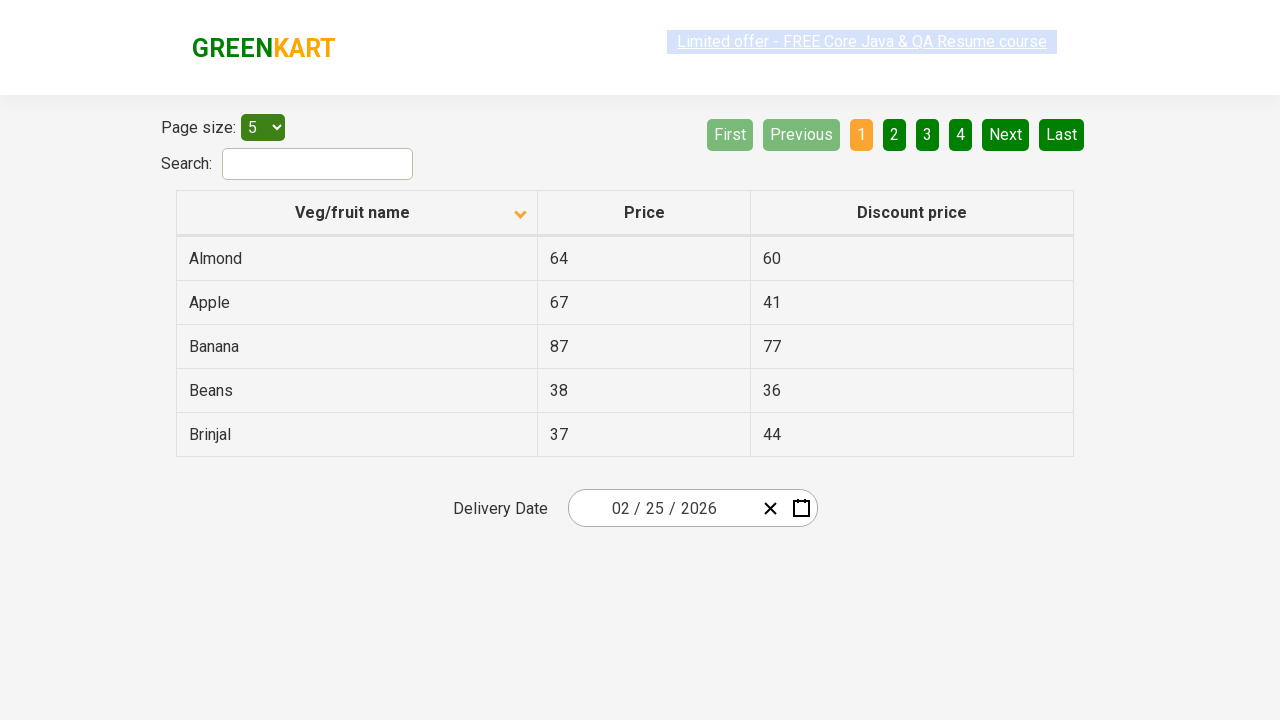

Fetched first column elements to search for Rice
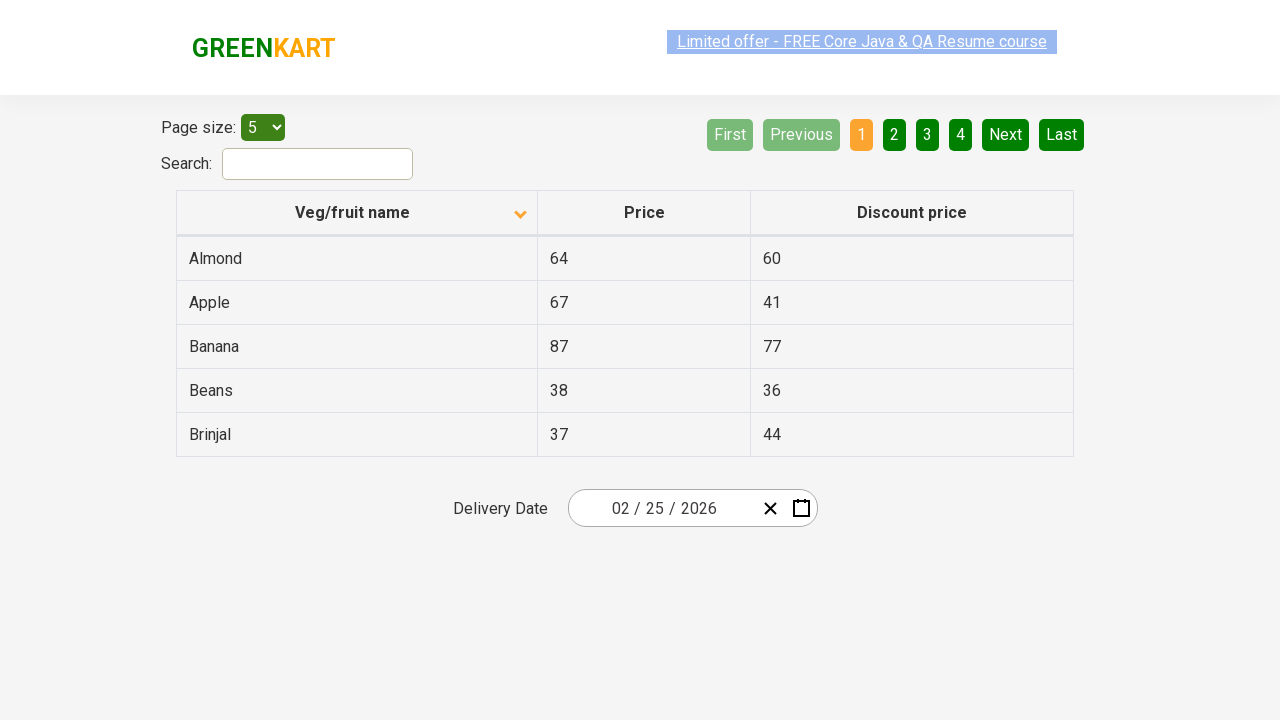

Checked for Next button visibility
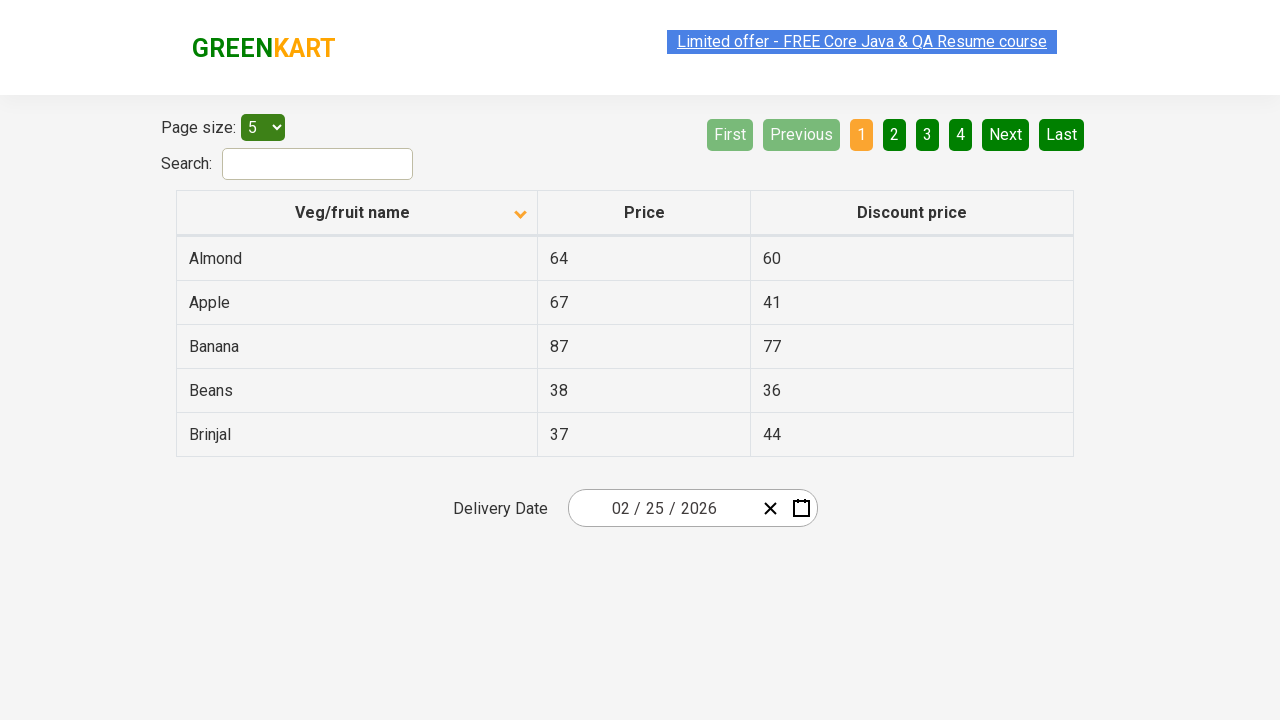

Clicked Next button to go to next page at (1006, 134) on [aria-label='Next']
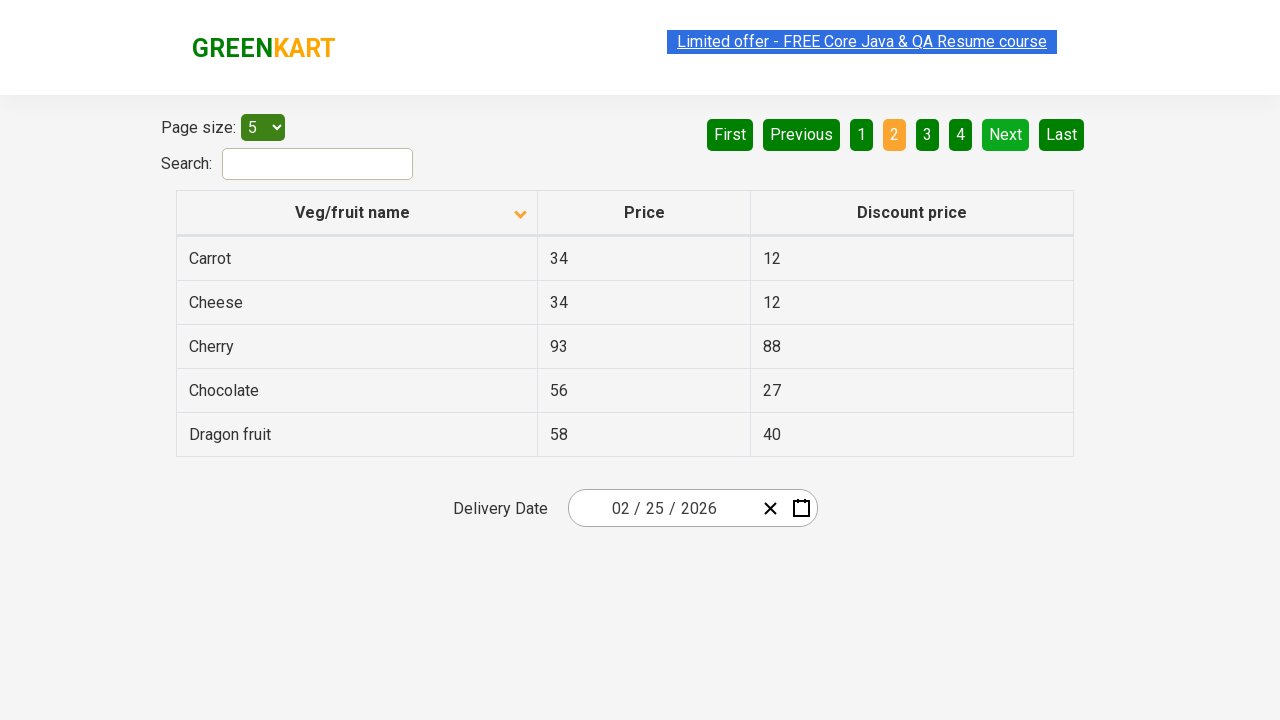

Waited for new page data to load
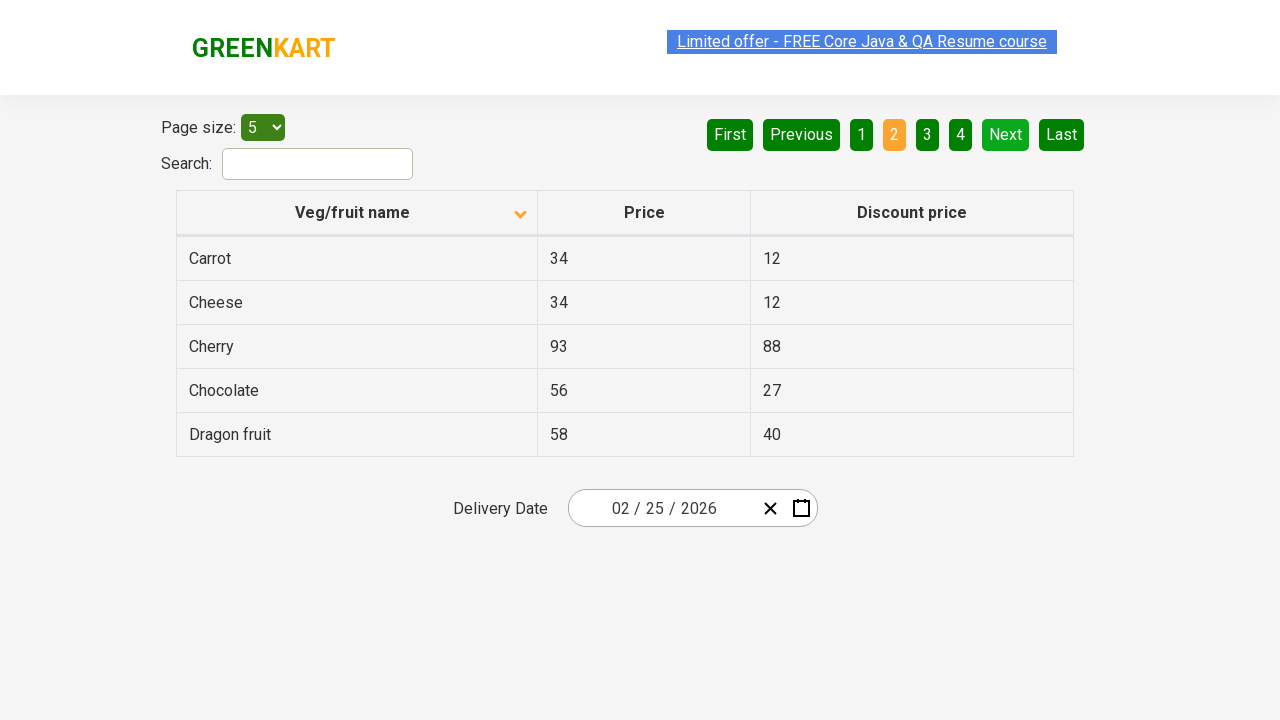

Fetched first column elements to search for Rice
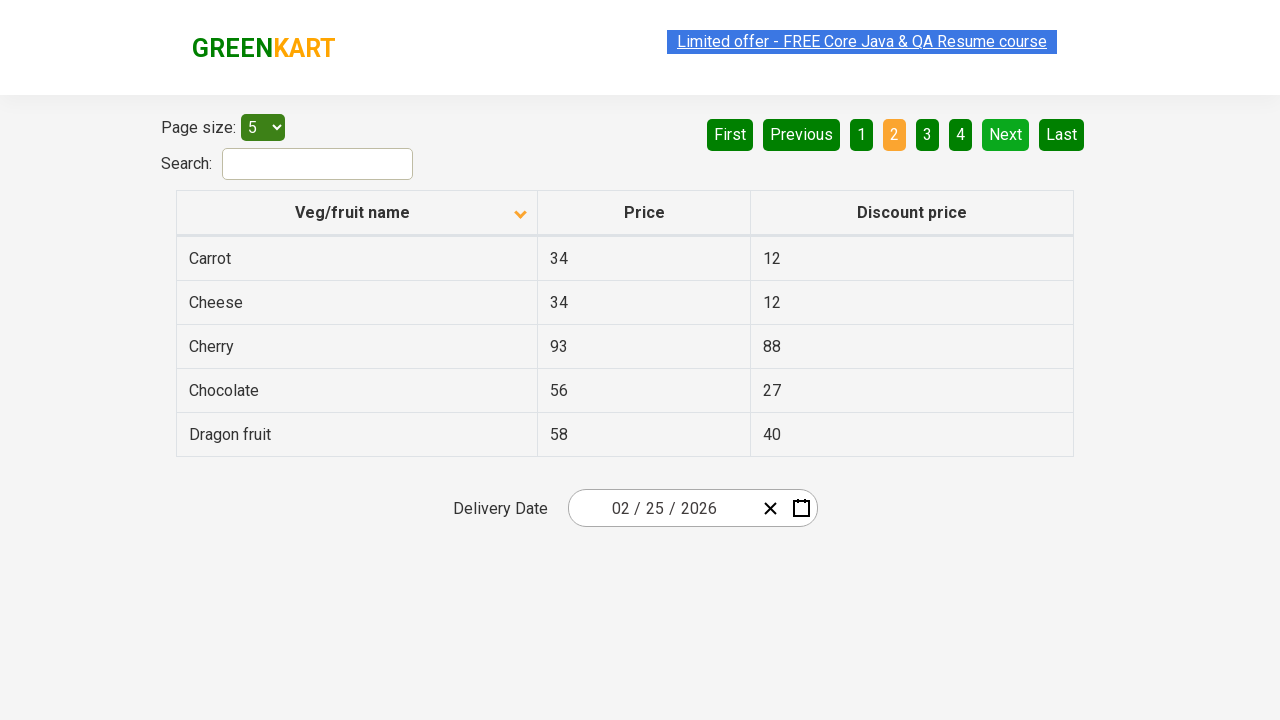

Checked for Next button visibility
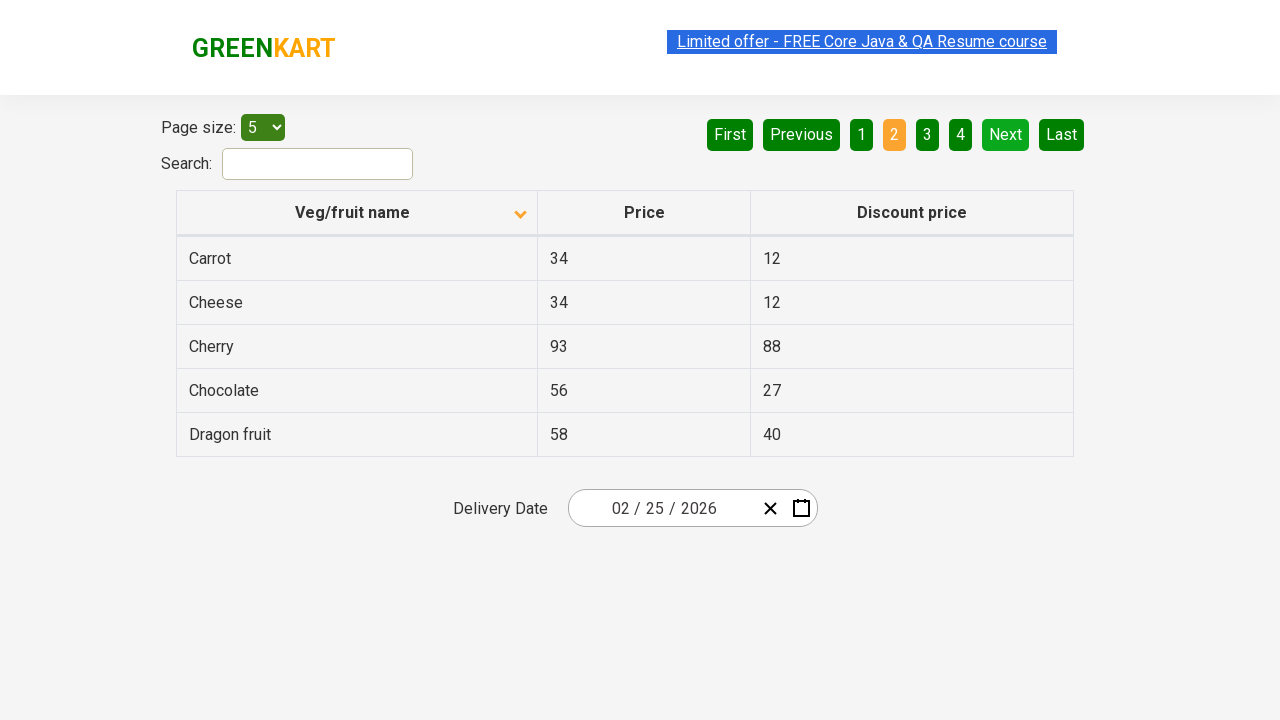

Clicked Next button to go to next page at (1006, 134) on [aria-label='Next']
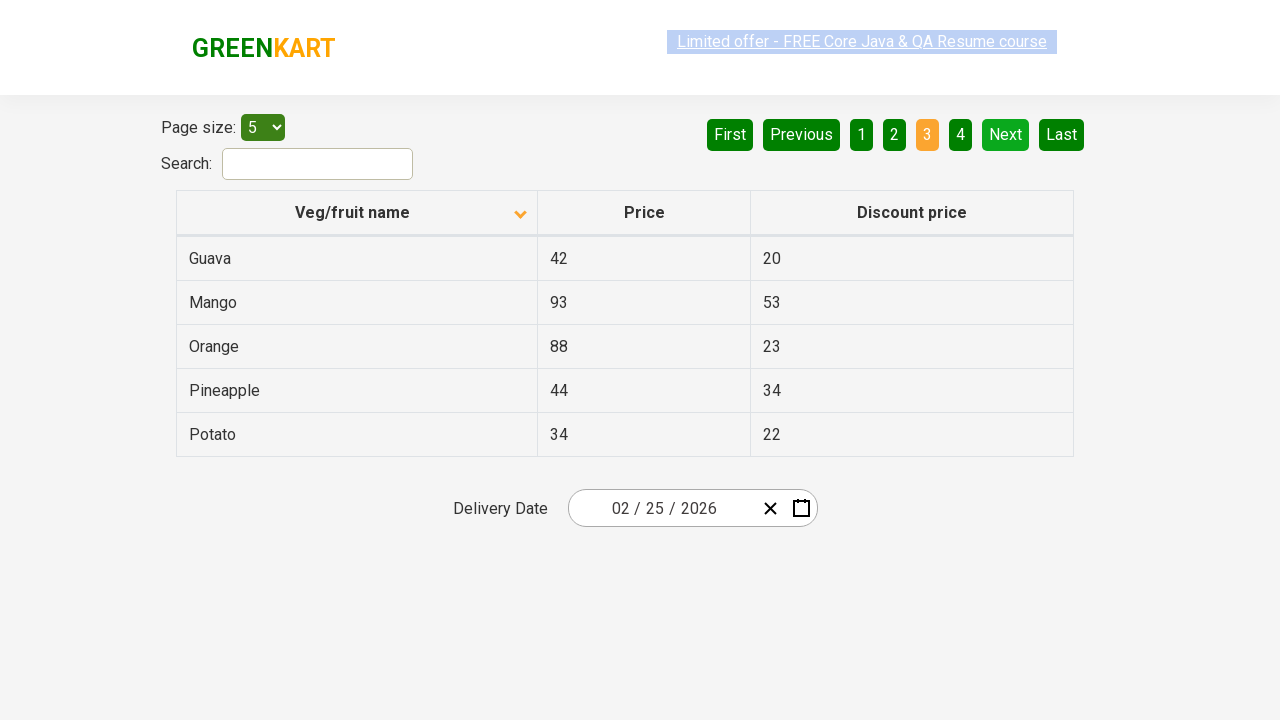

Waited for new page data to load
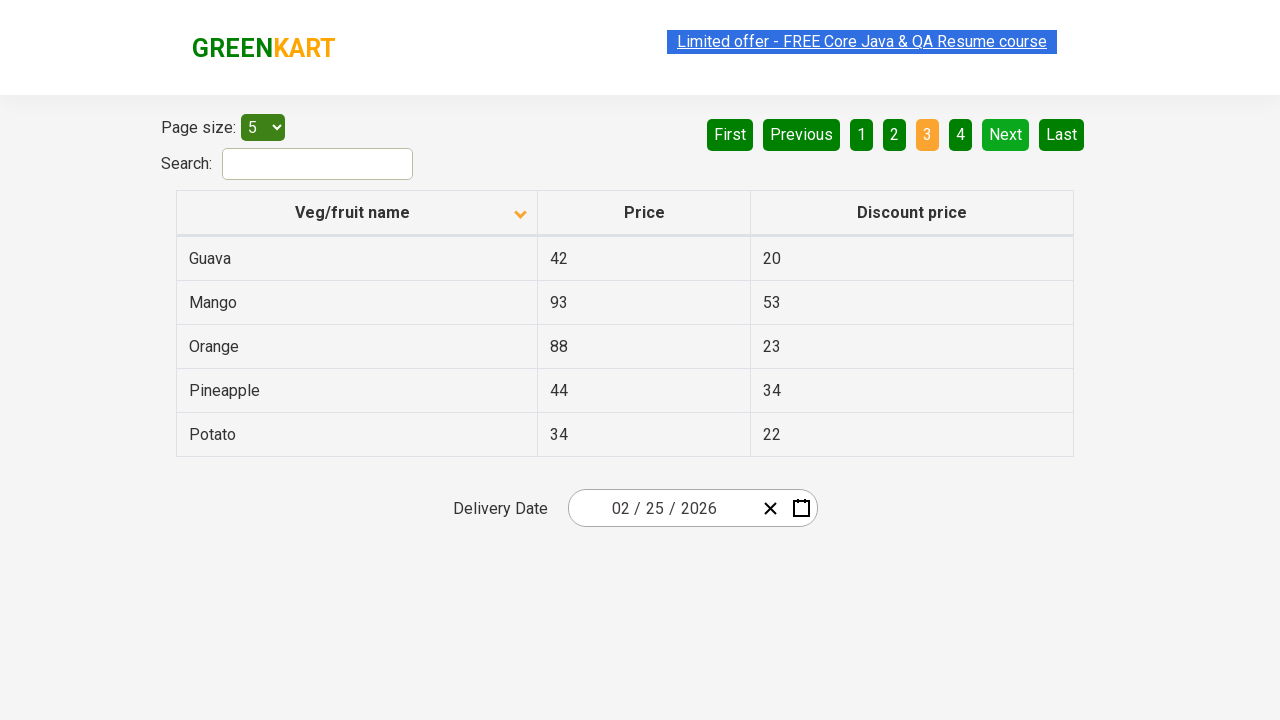

Fetched first column elements to search for Rice
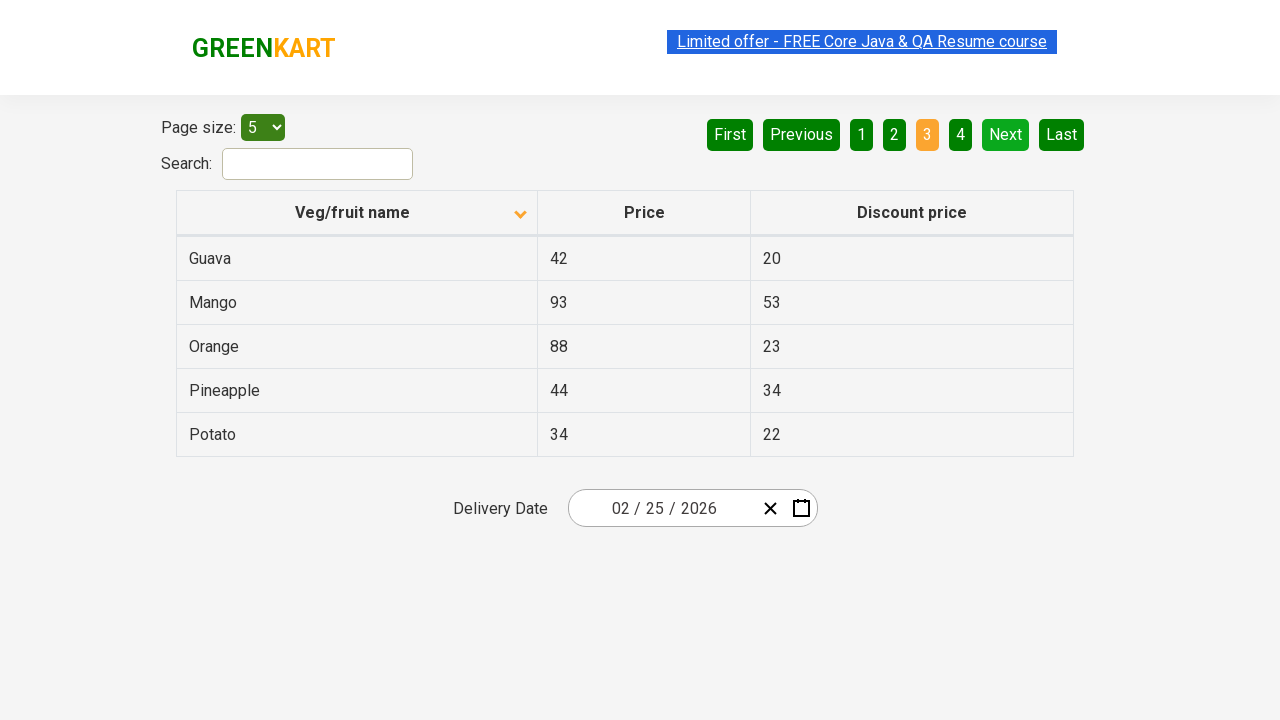

Checked for Next button visibility
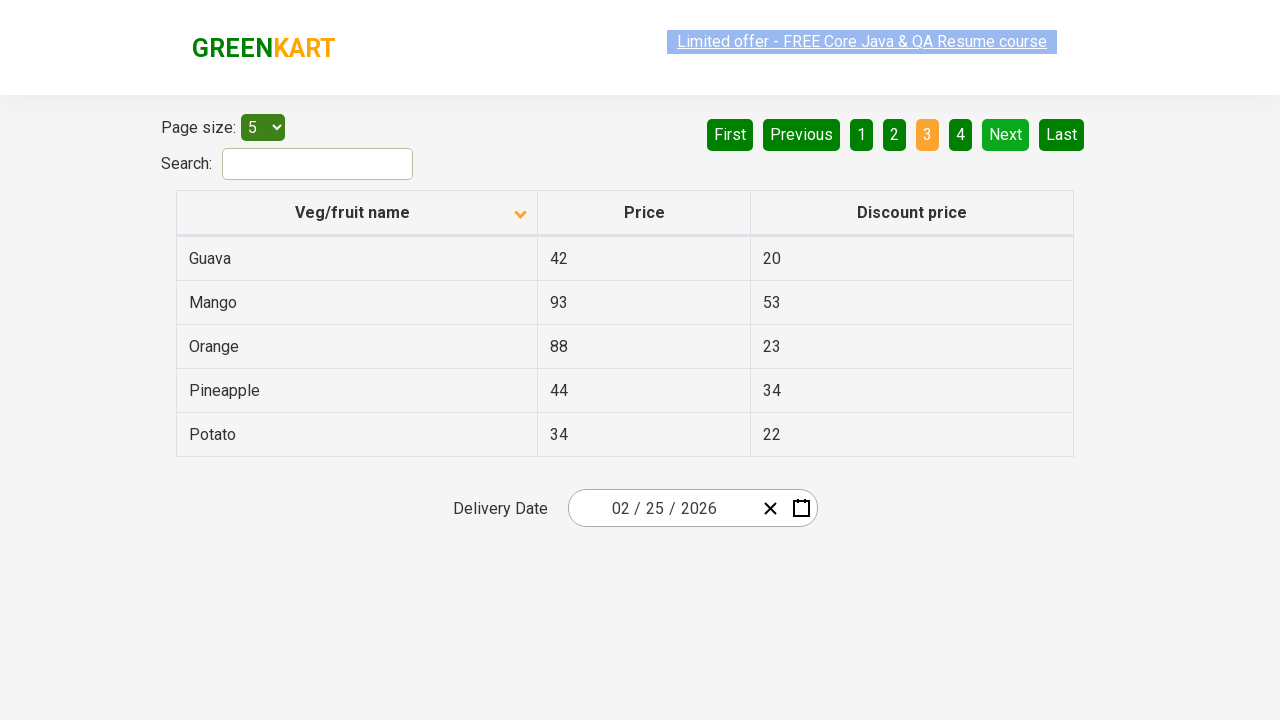

Clicked Next button to go to next page at (1006, 134) on [aria-label='Next']
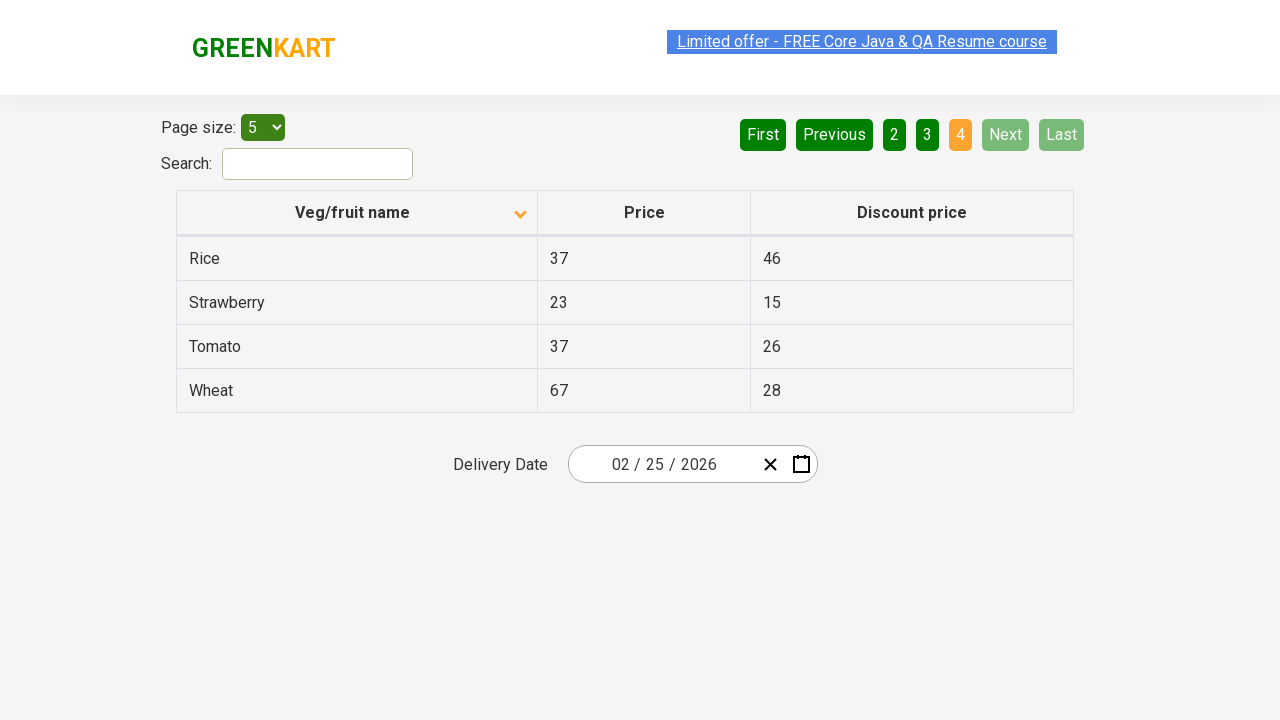

Waited for new page data to load
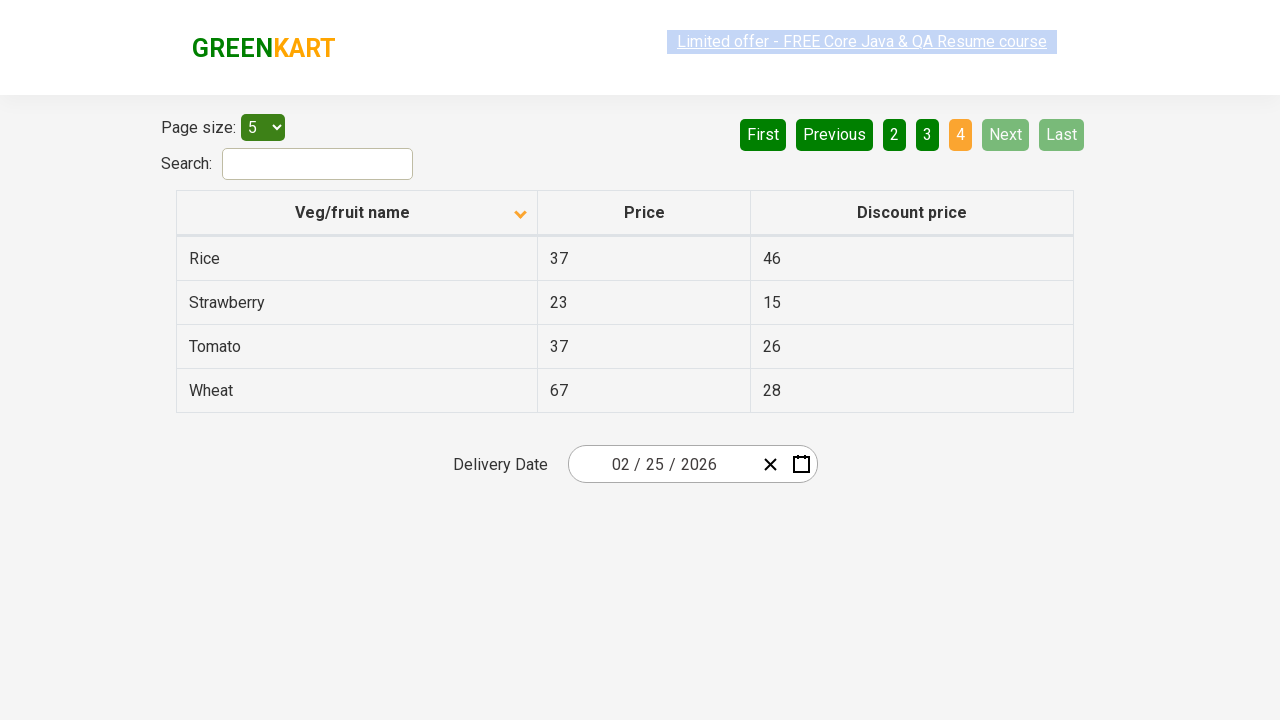

Fetched first column elements to search for Rice
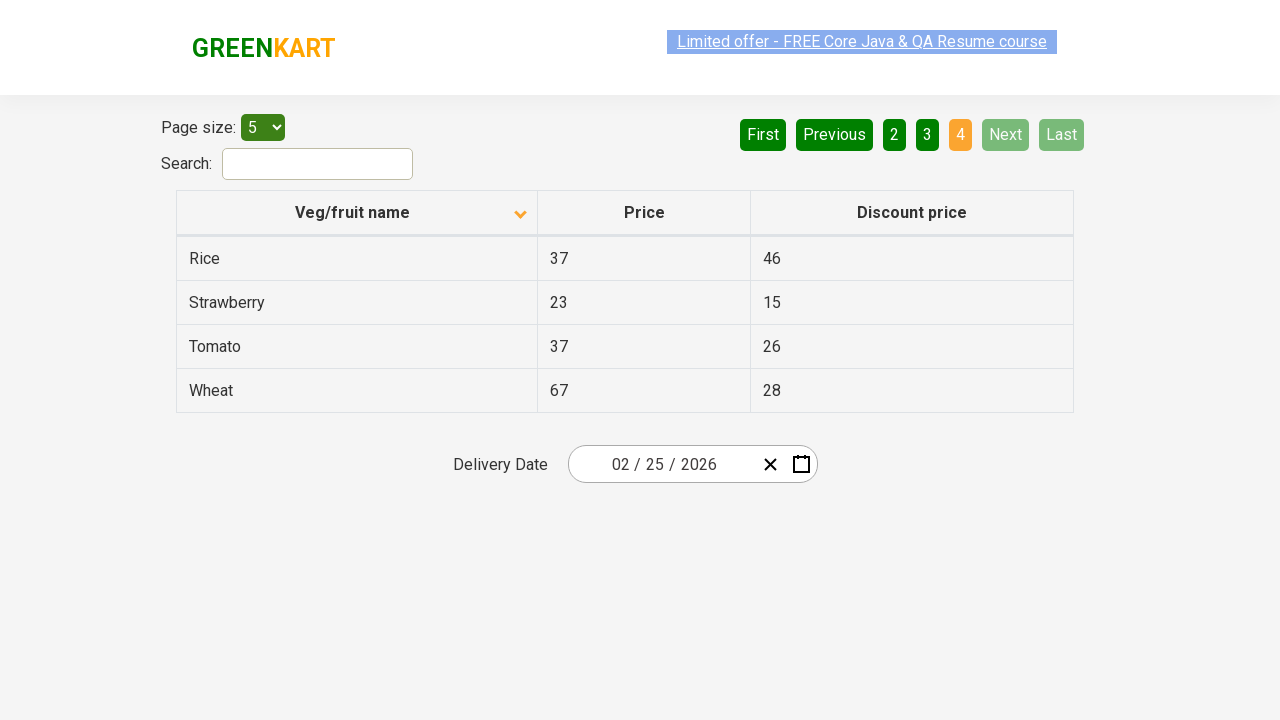

Found 'Rice' in current page
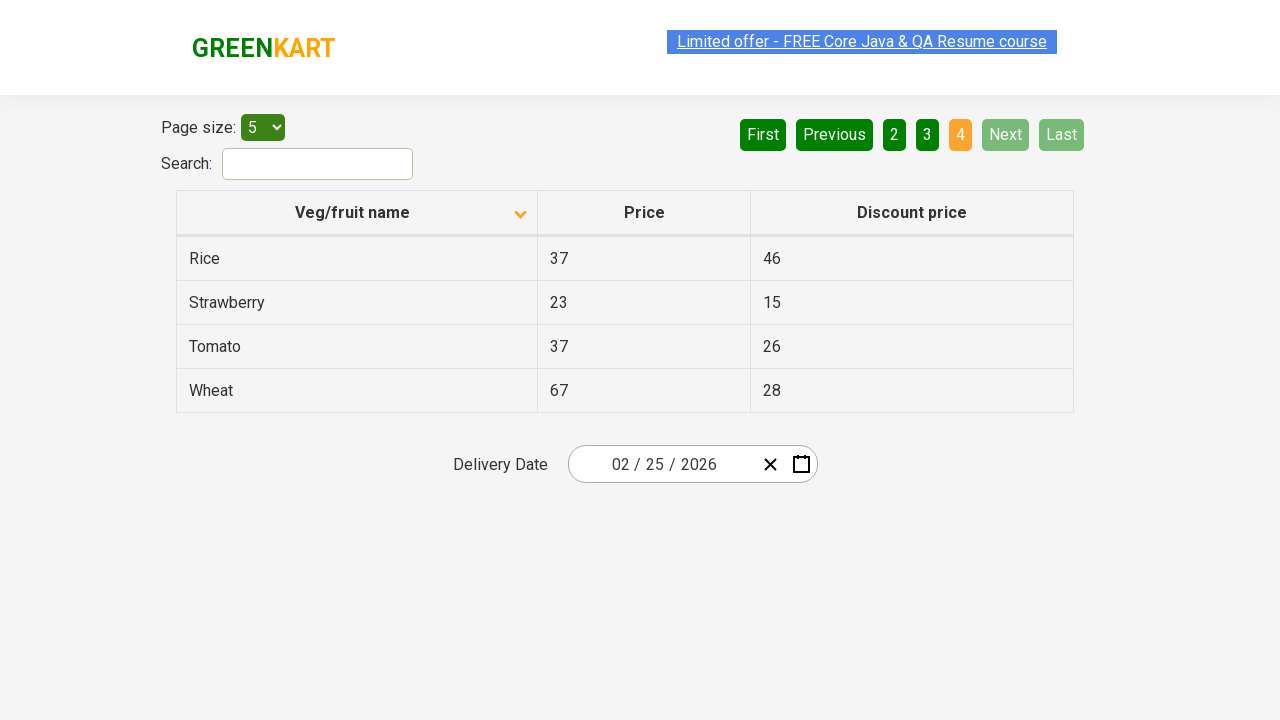

Located price element for Rice
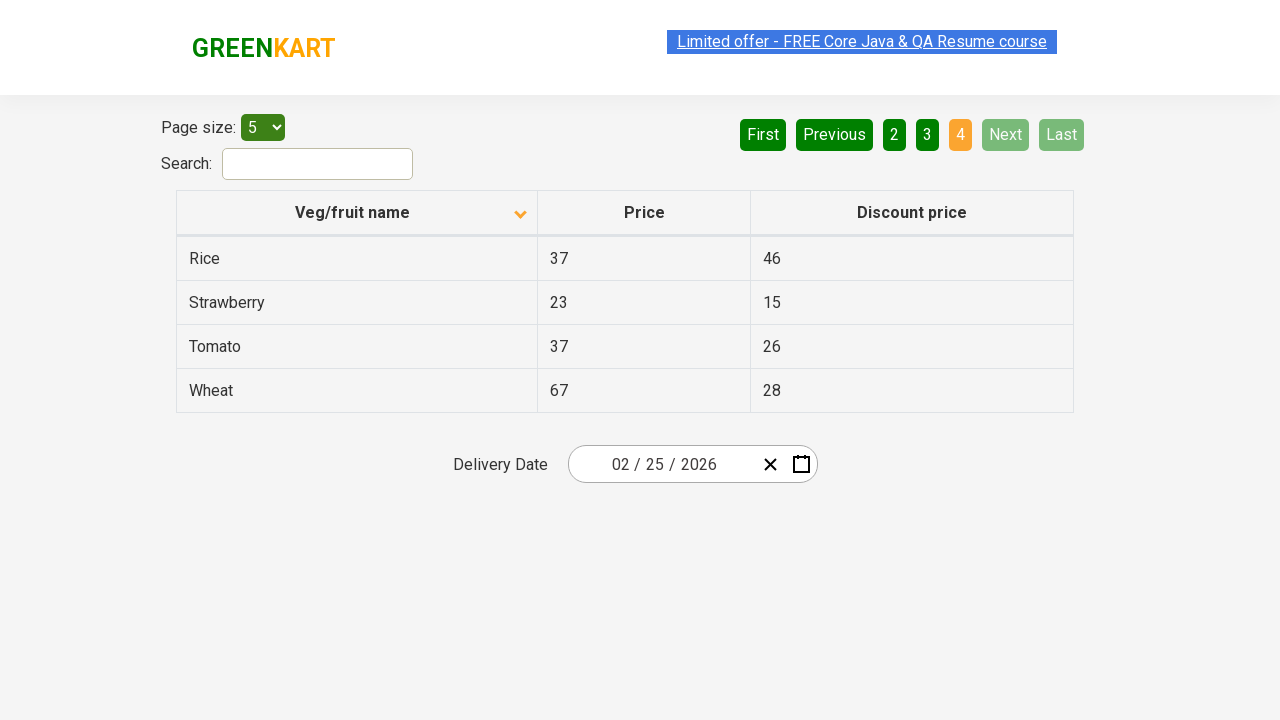

Retrieved price for Rice: 37
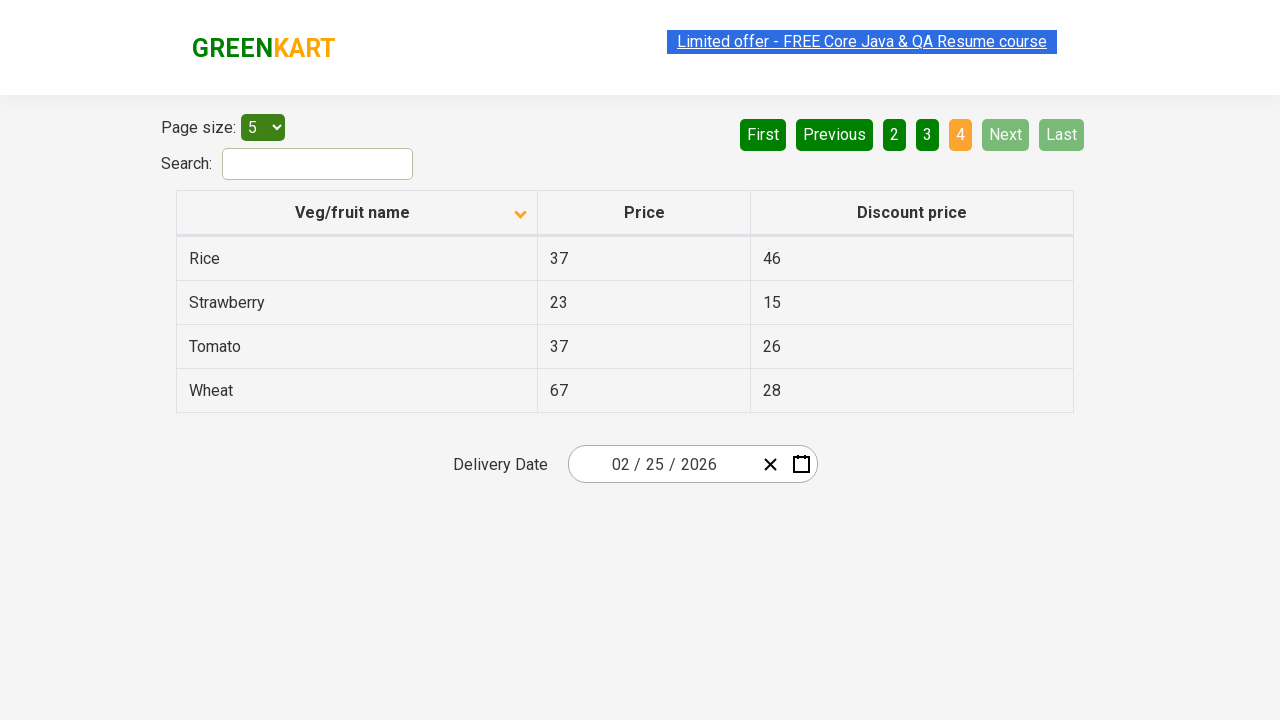

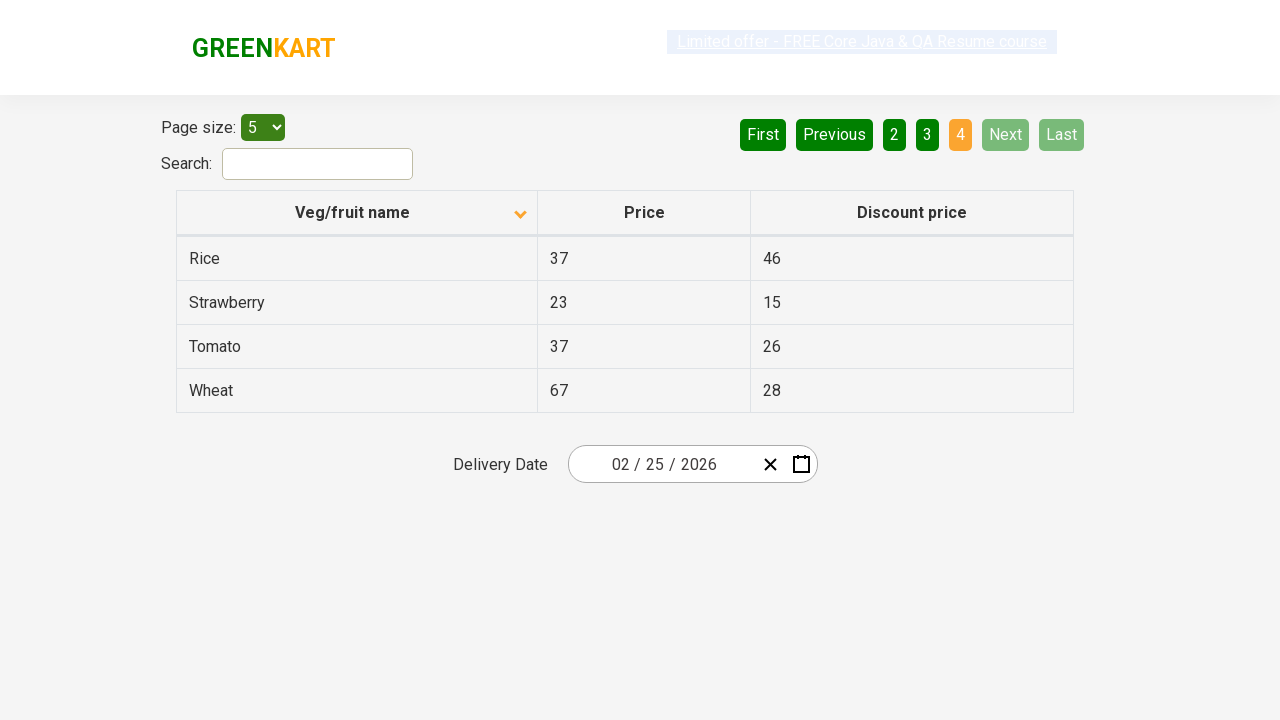